Tests that the browser back button correctly navigates through filter history.

Starting URL: https://demo.playwright.dev/todomvc

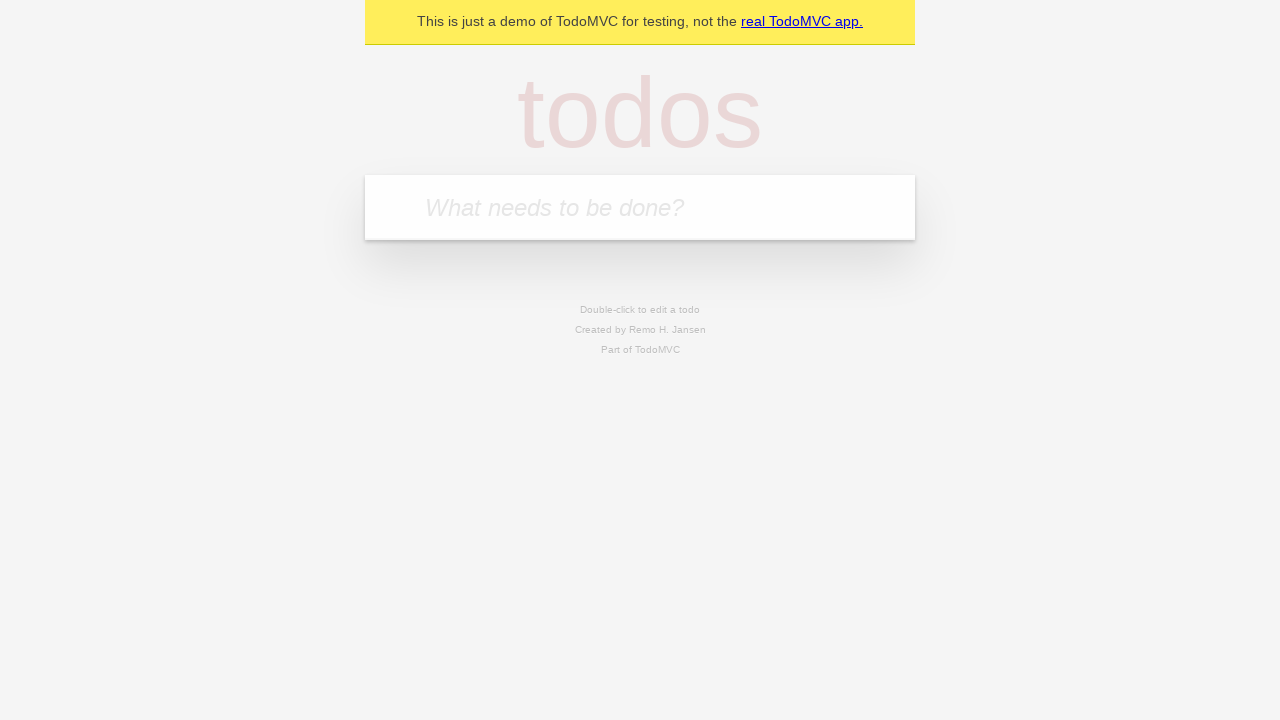

Filled todo input with 'buy some cheese' on internal:attr=[placeholder="What needs to be done?"i]
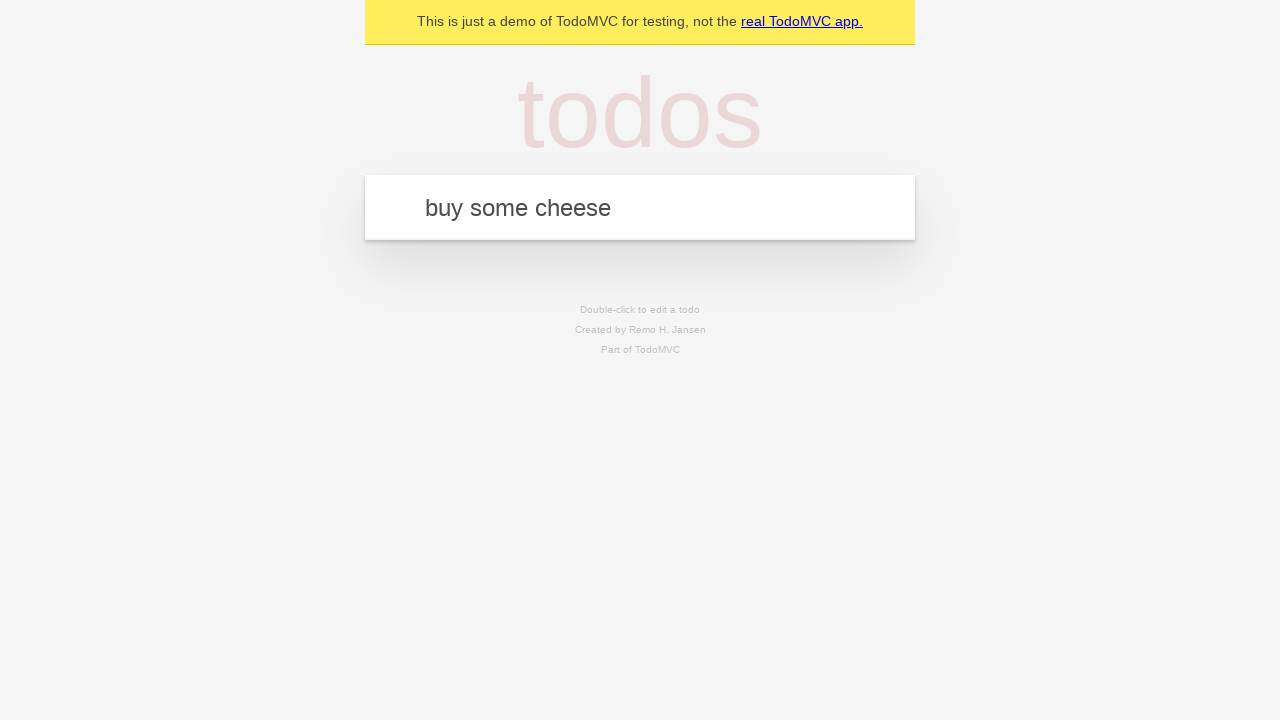

Pressed Enter to create first todo on internal:attr=[placeholder="What needs to be done?"i]
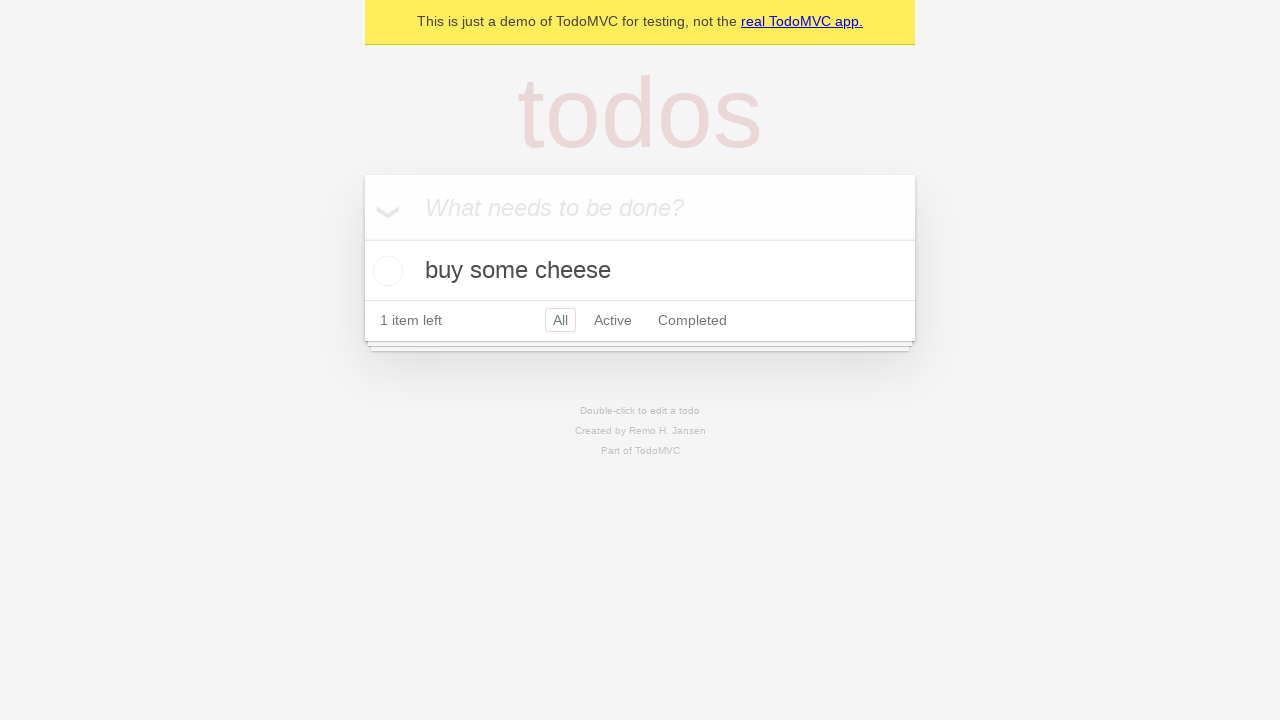

Filled todo input with 'feed the cat' on internal:attr=[placeholder="What needs to be done?"i]
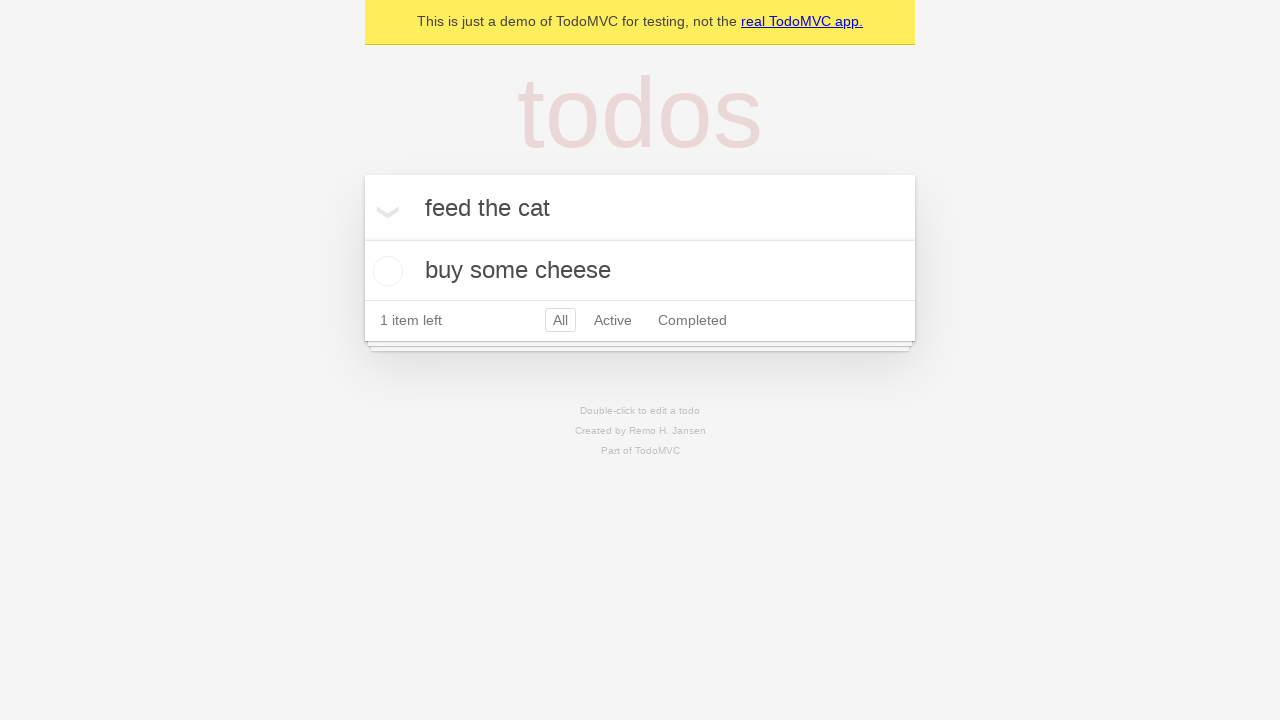

Pressed Enter to create second todo on internal:attr=[placeholder="What needs to be done?"i]
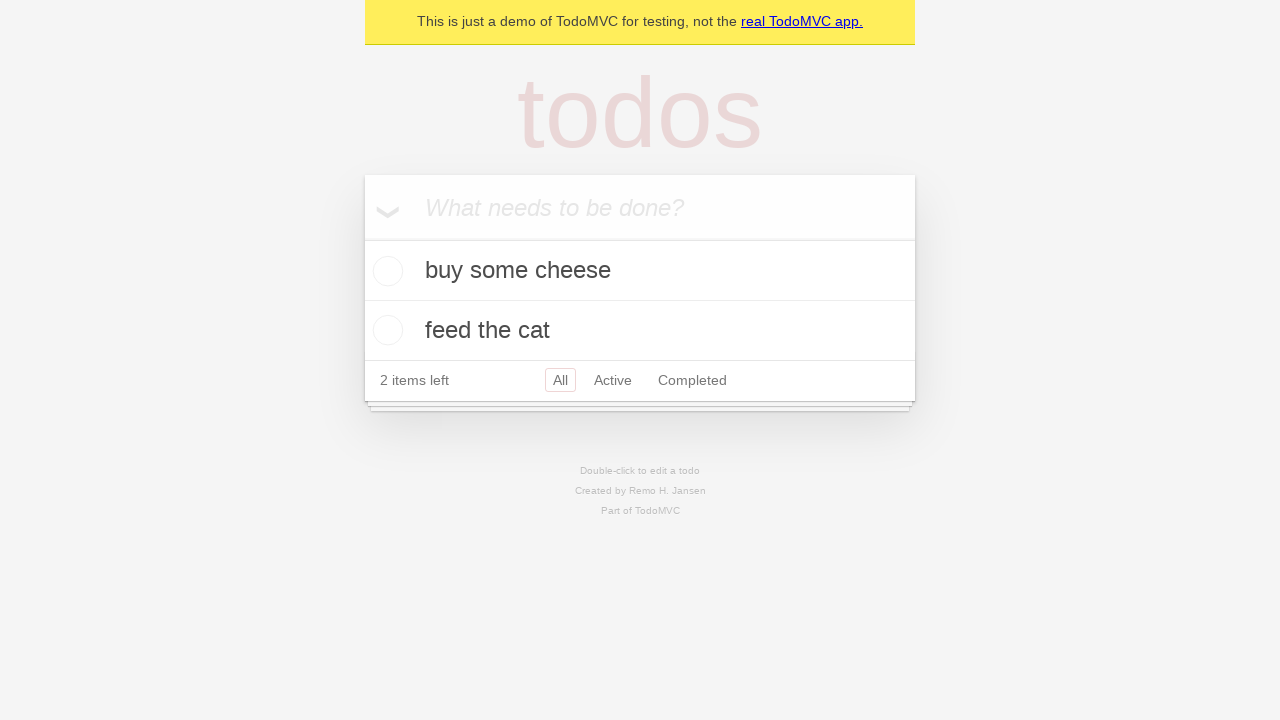

Filled todo input with 'book a doctors appointment' on internal:attr=[placeholder="What needs to be done?"i]
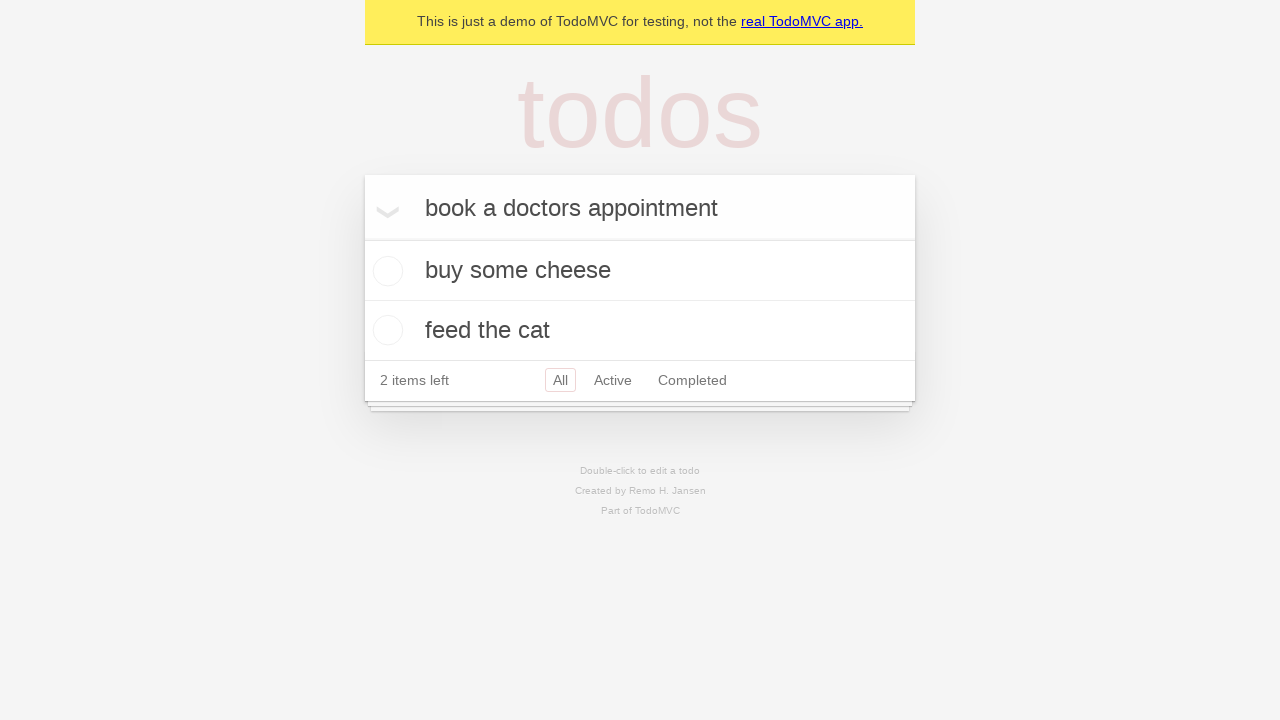

Pressed Enter to create third todo on internal:attr=[placeholder="What needs to be done?"i]
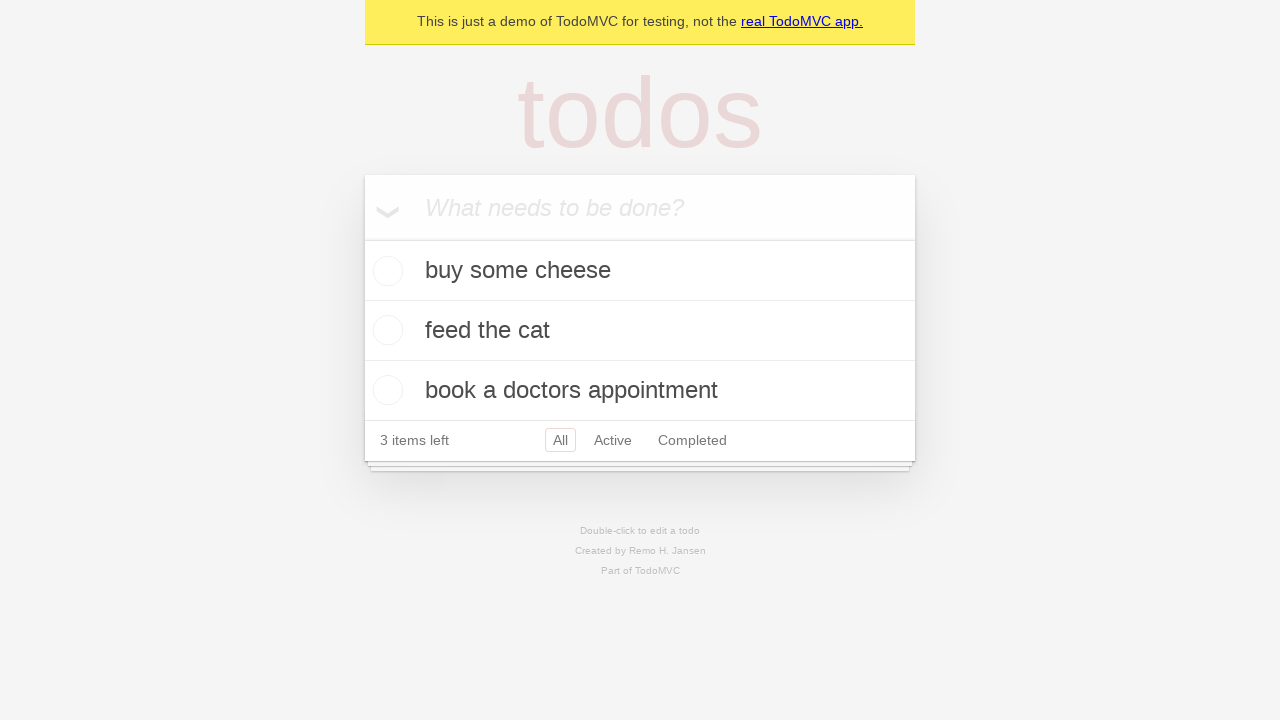

Checked the second todo item at (385, 330) on internal:testid=[data-testid="todo-item"s] >> nth=1 >> internal:role=checkbox
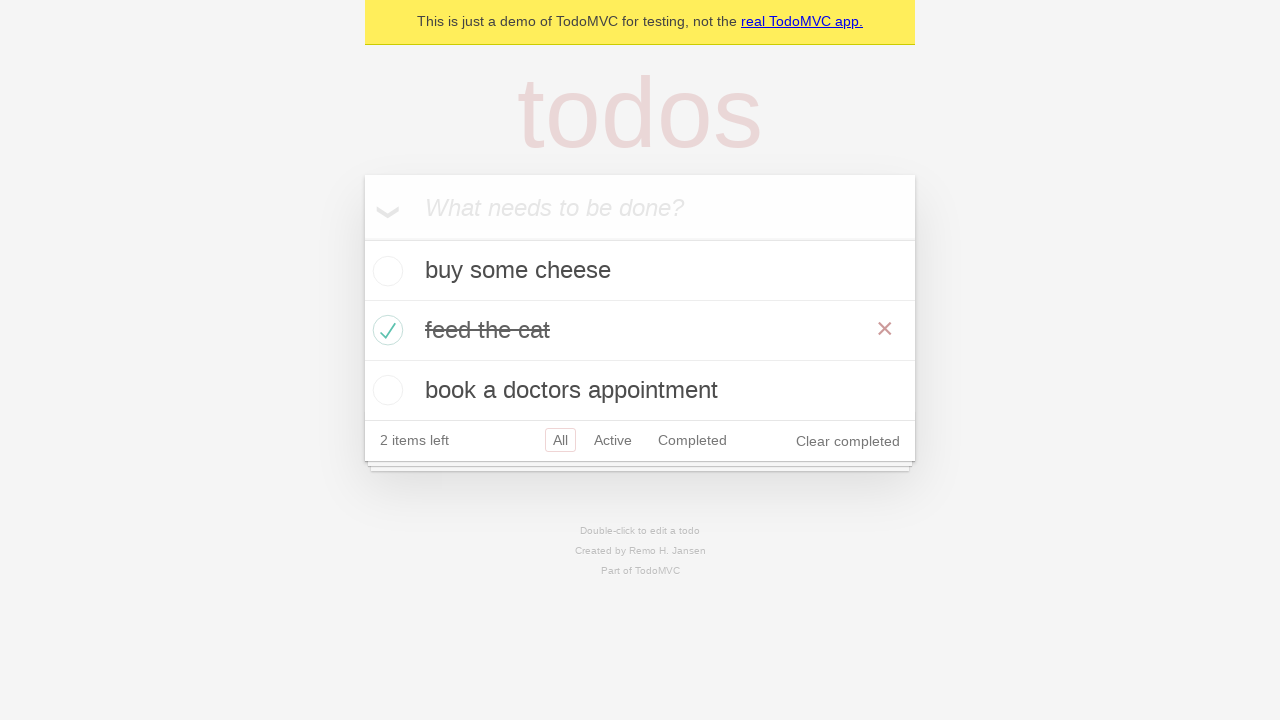

Clicked 'All' filter link at (560, 440) on internal:role=link[name="All"i]
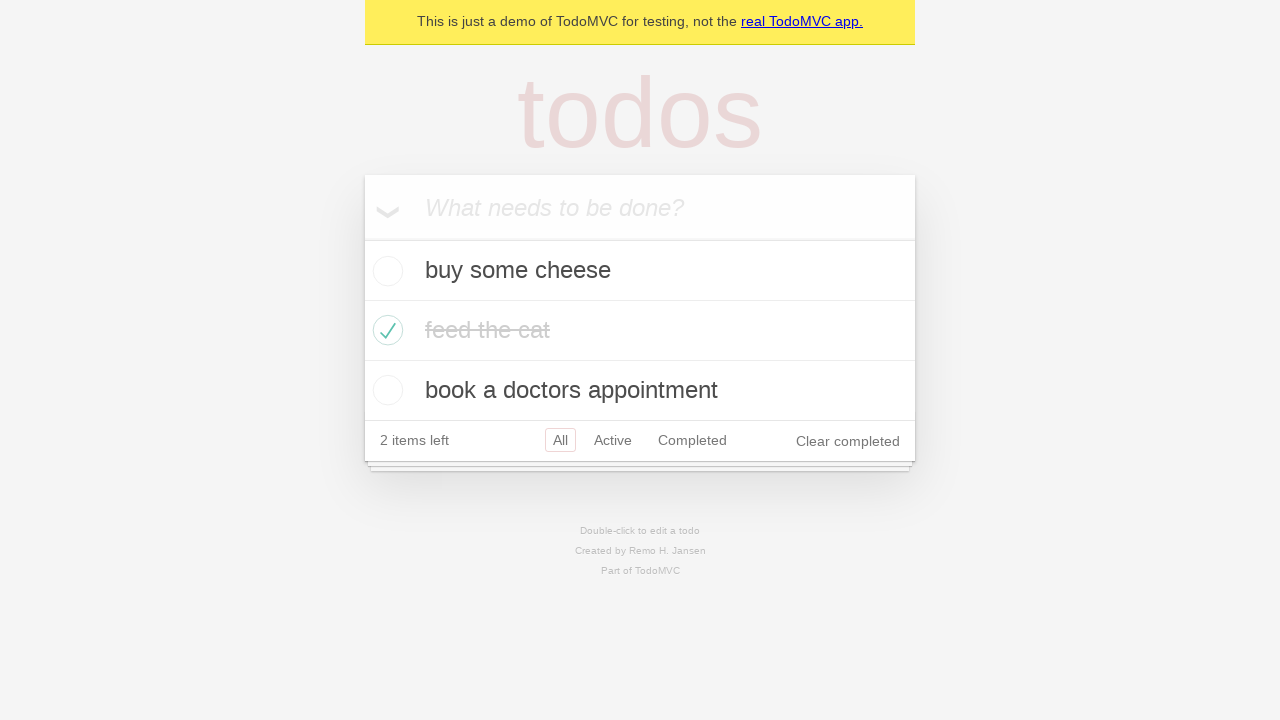

Clicked 'Active' filter link at (613, 440) on internal:role=link[name="Active"i]
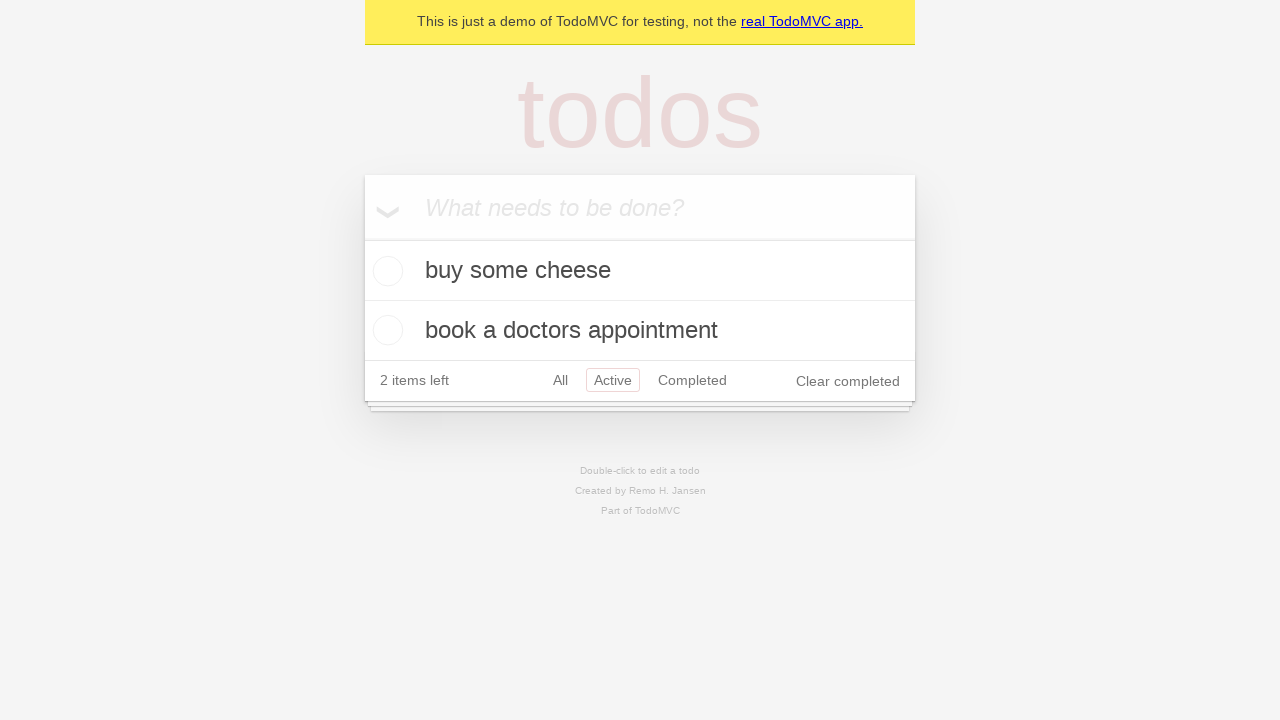

Clicked 'Completed' filter link at (692, 380) on internal:role=link[name="Completed"i]
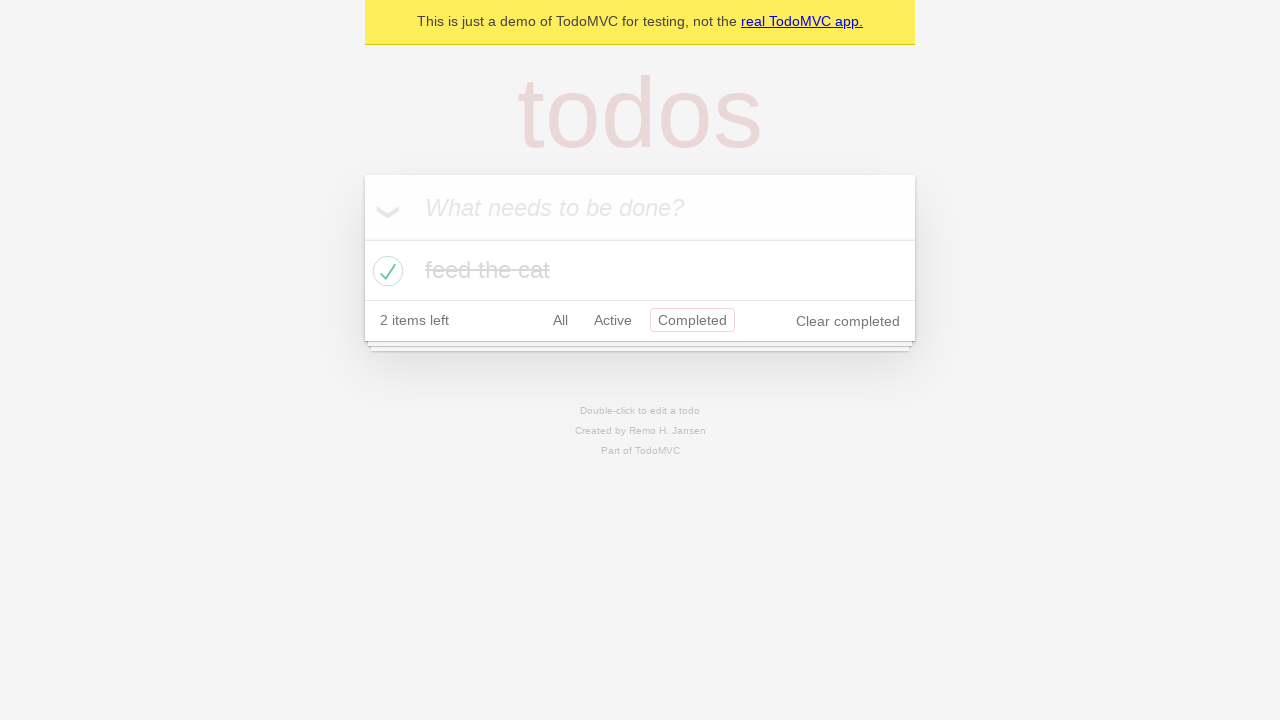

Navigated back to 'Active' filter using browser back button
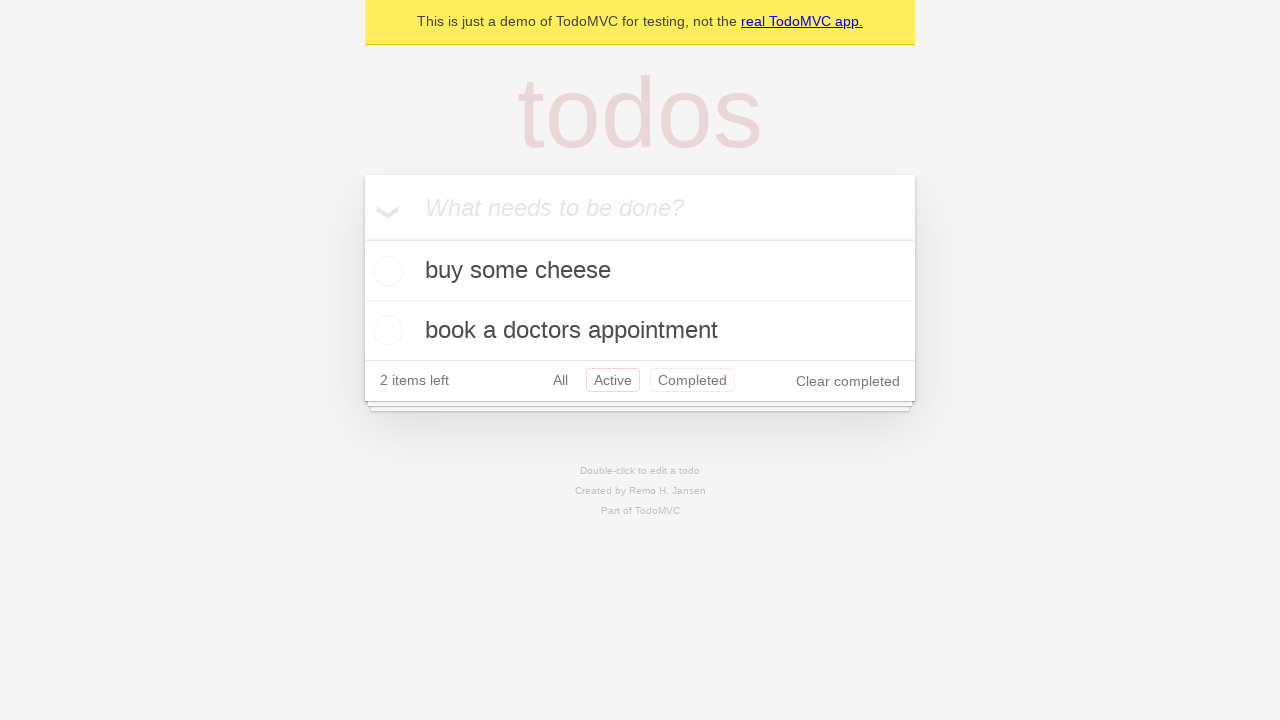

Navigated back to 'All' filter using browser back button
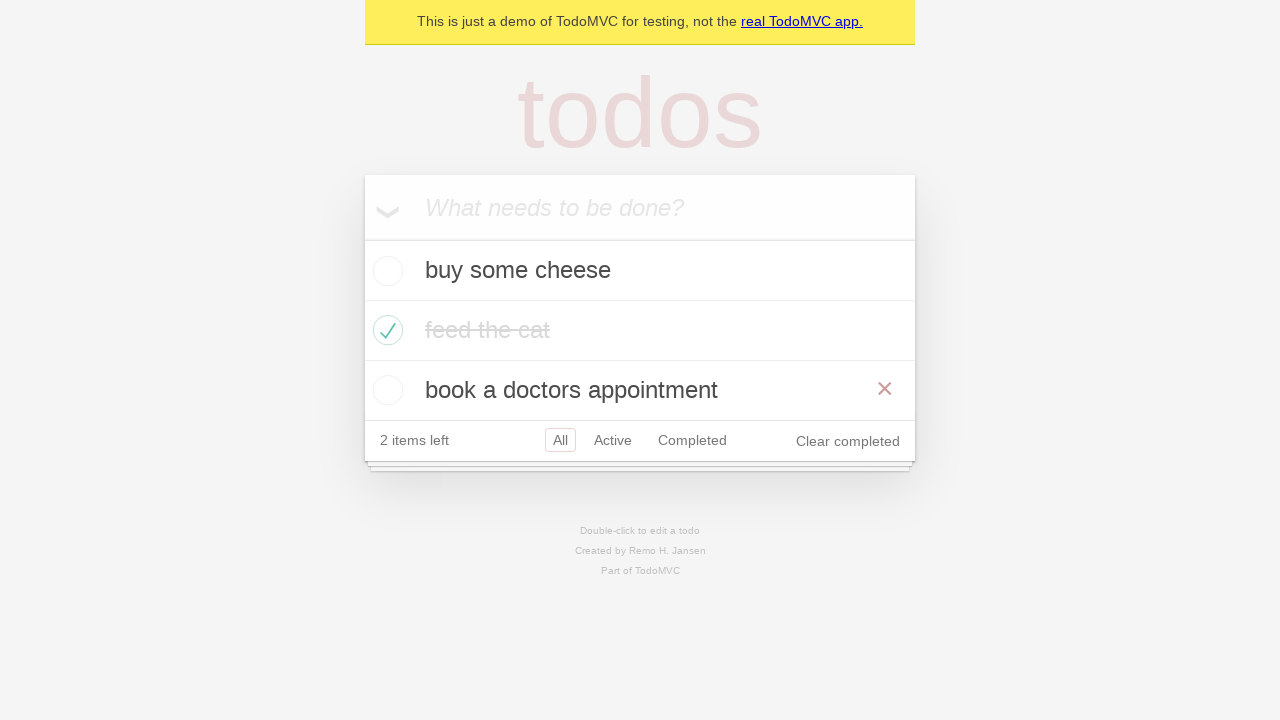

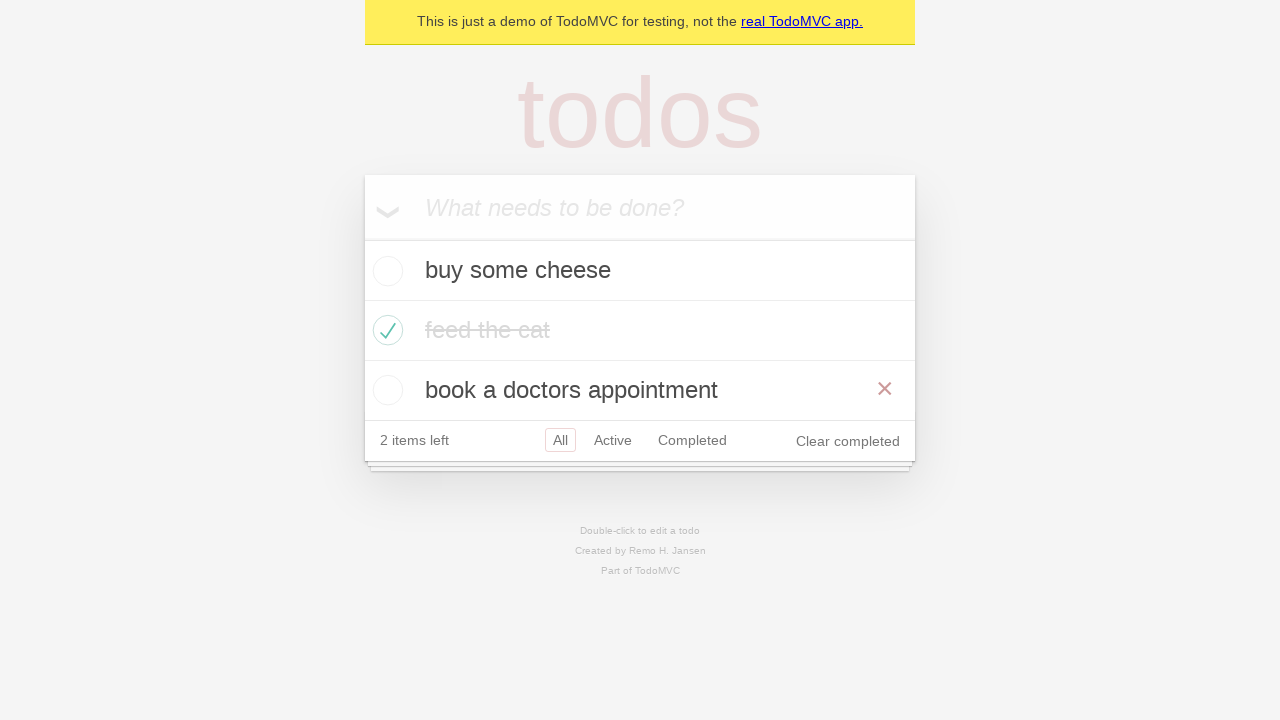